Tests site navigation by clicking through main navigation links (About, Donate, Request Shoes, Contact) and verifying successful page transitions

Starting URL: https://newsteps.fit

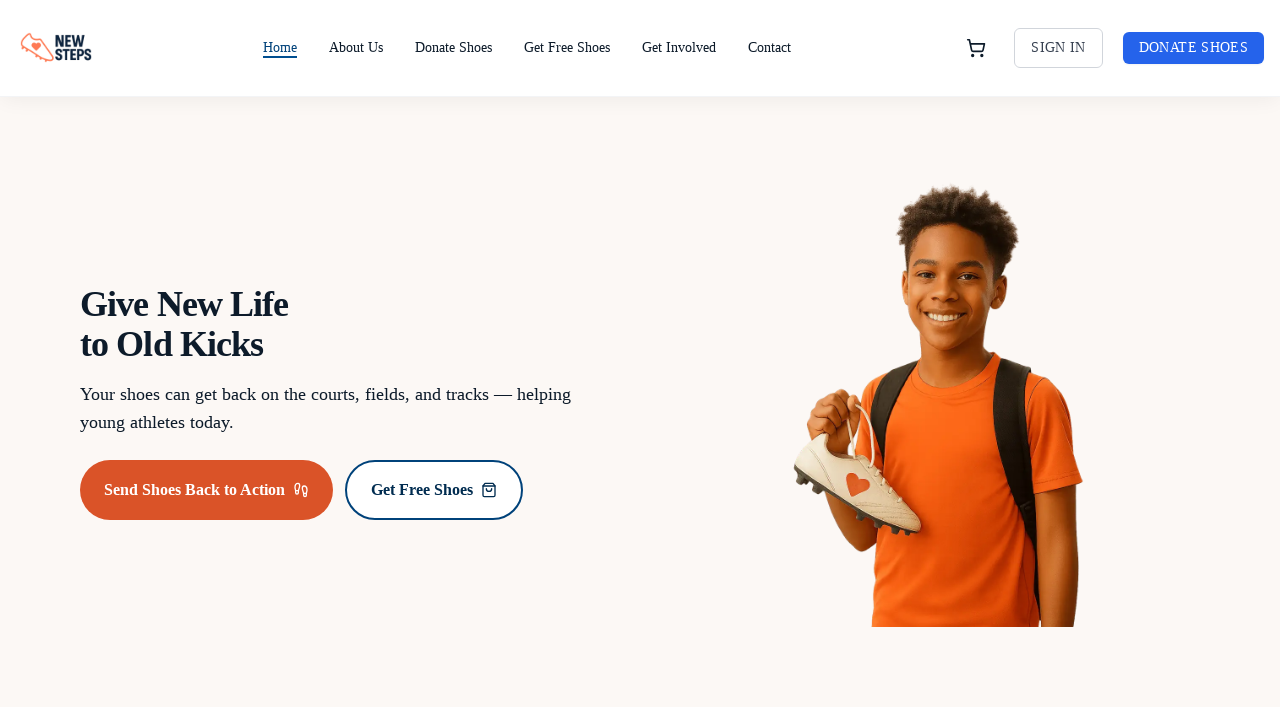

Located About navigation link
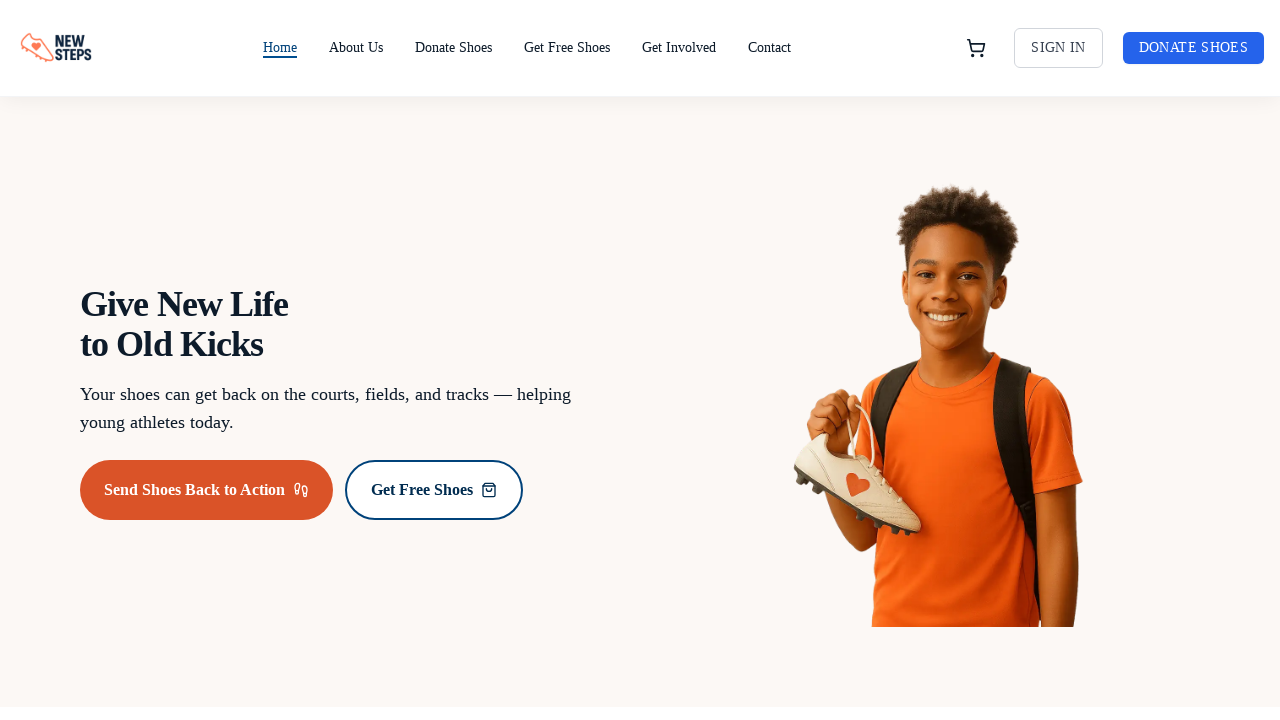

Clicked About navigation link at (356, 48) on a:has-text("About"), nav a[href*="/about"] >> nth=0
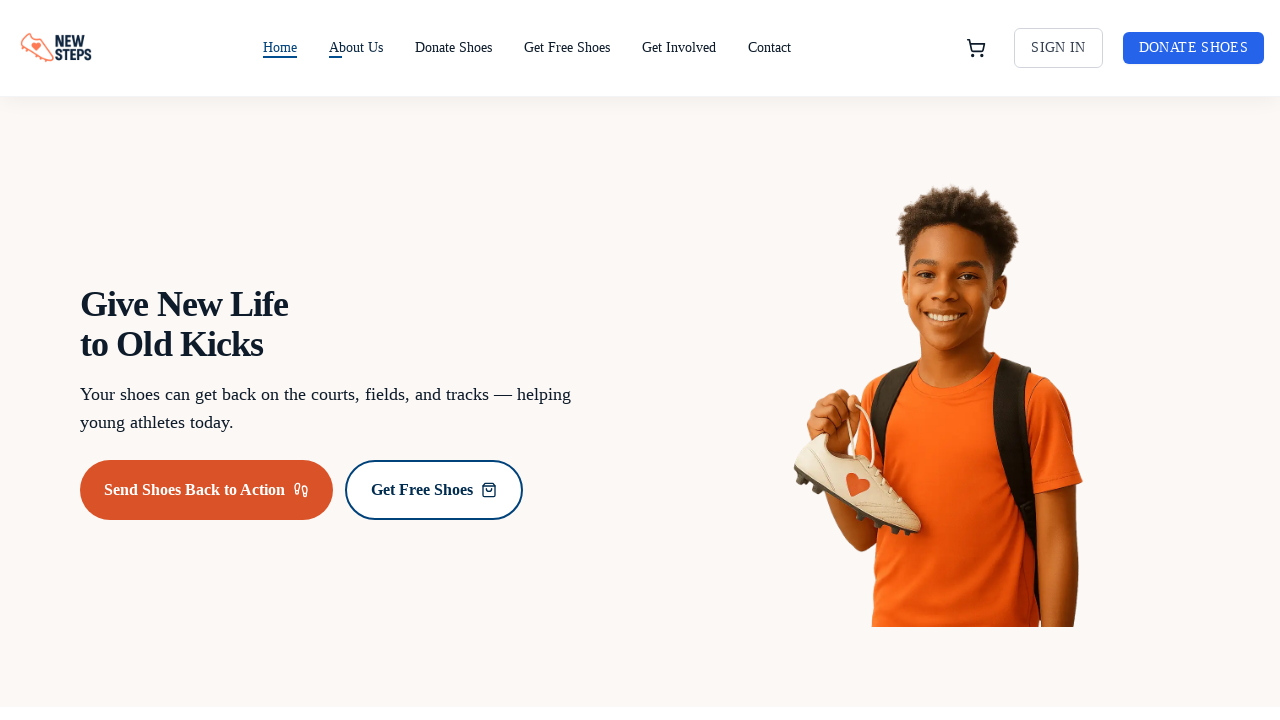

About page loaded and waited for 2 seconds
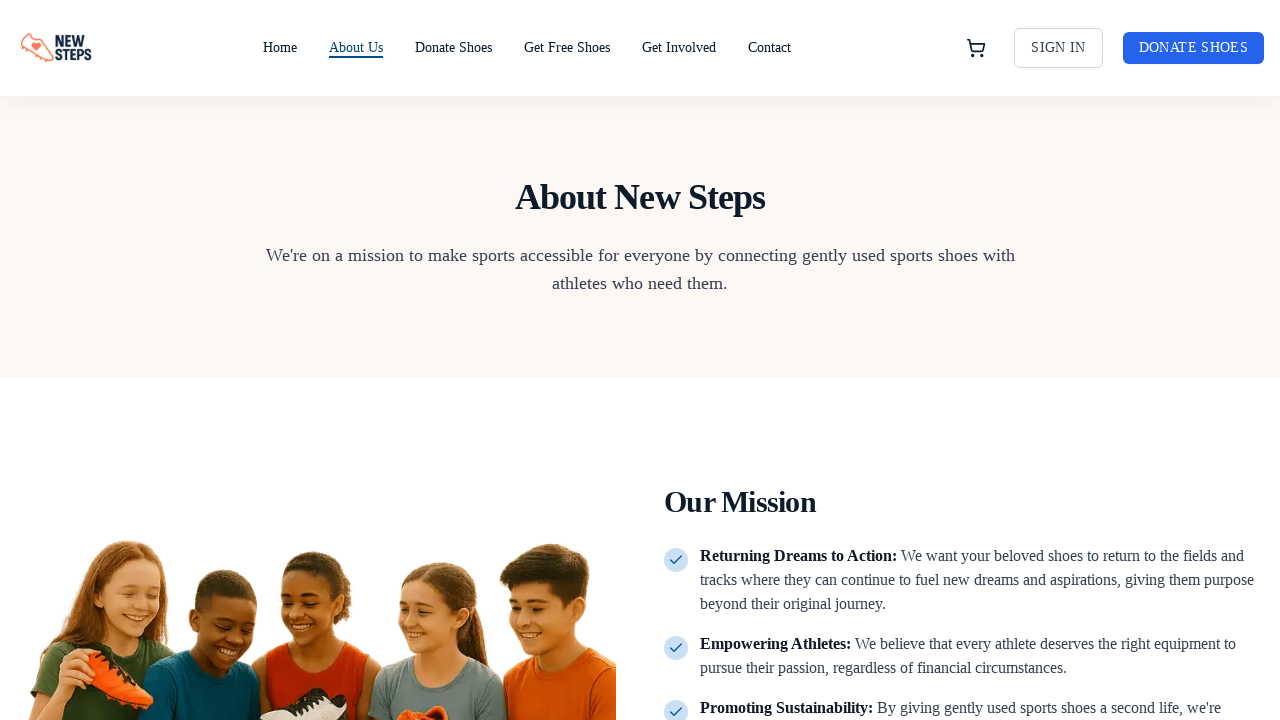

Navigated back to home page
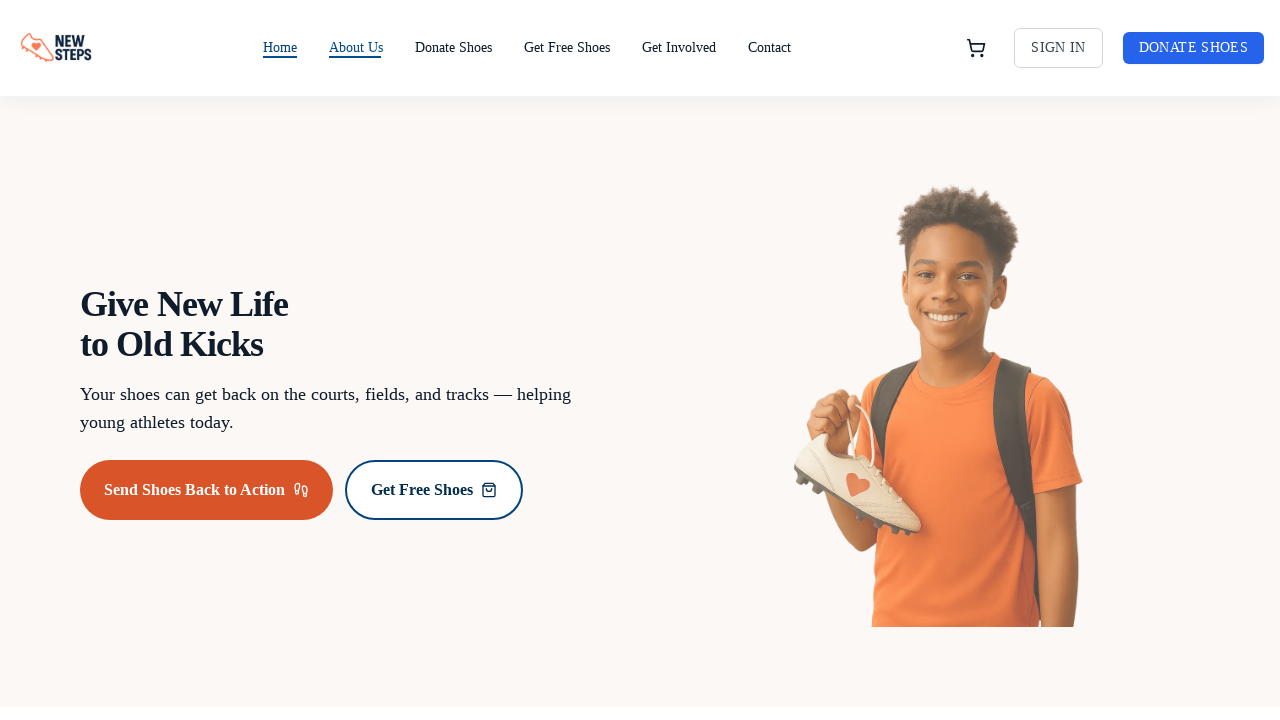

Home page loaded and waited for 1 second
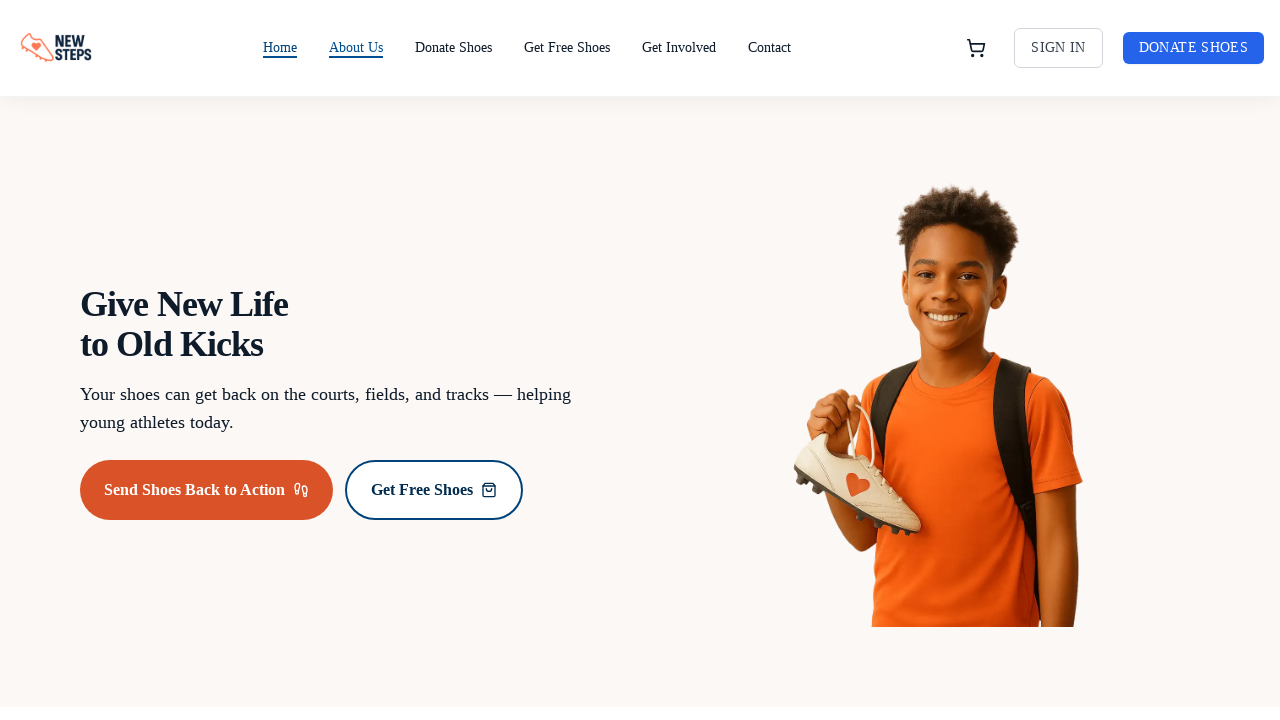

Located Donate navigation link
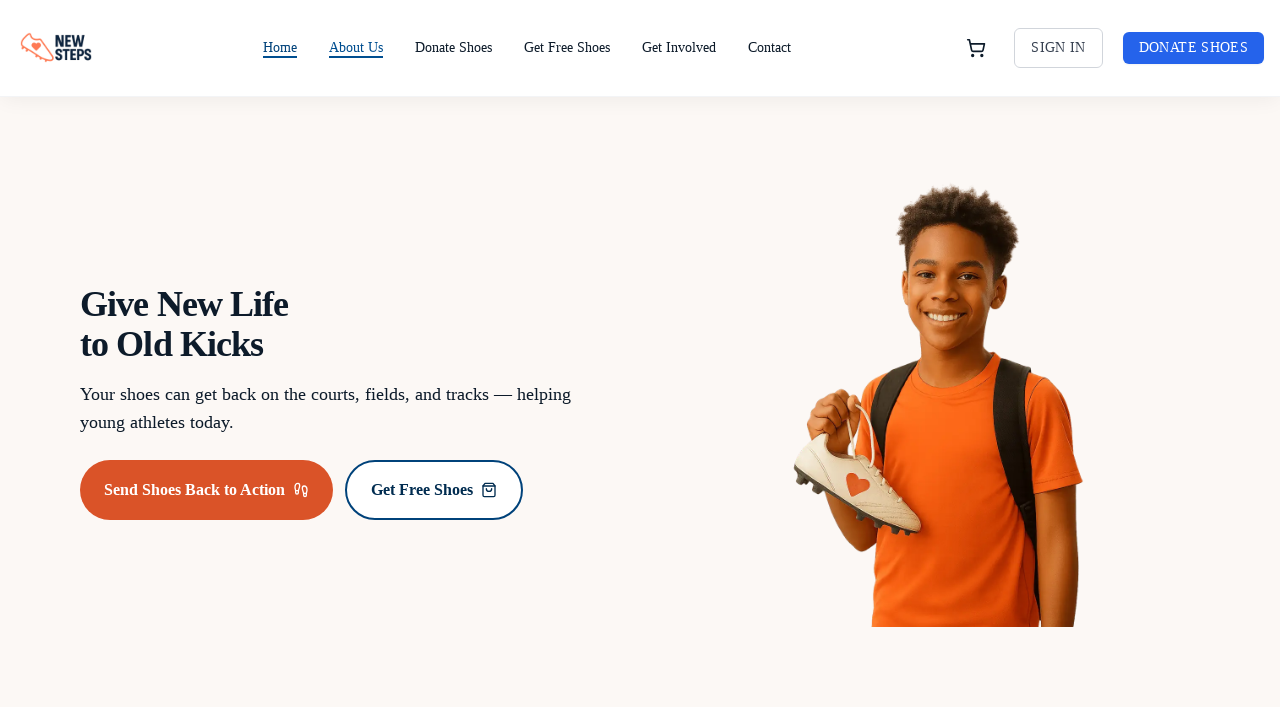

Clicked Donate navigation link at (454, 48) on a:has-text("Donate"), nav a[href*="/donate"] >> nth=0
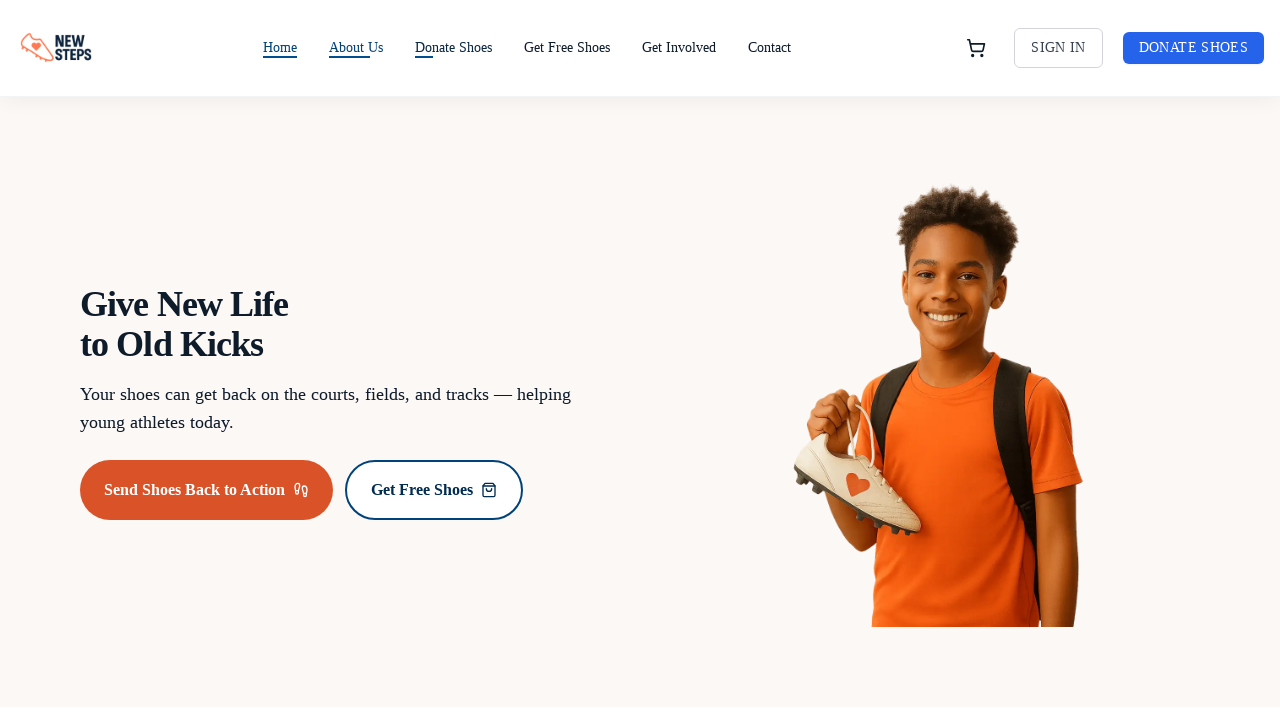

Donate page loaded and waited for 2 seconds
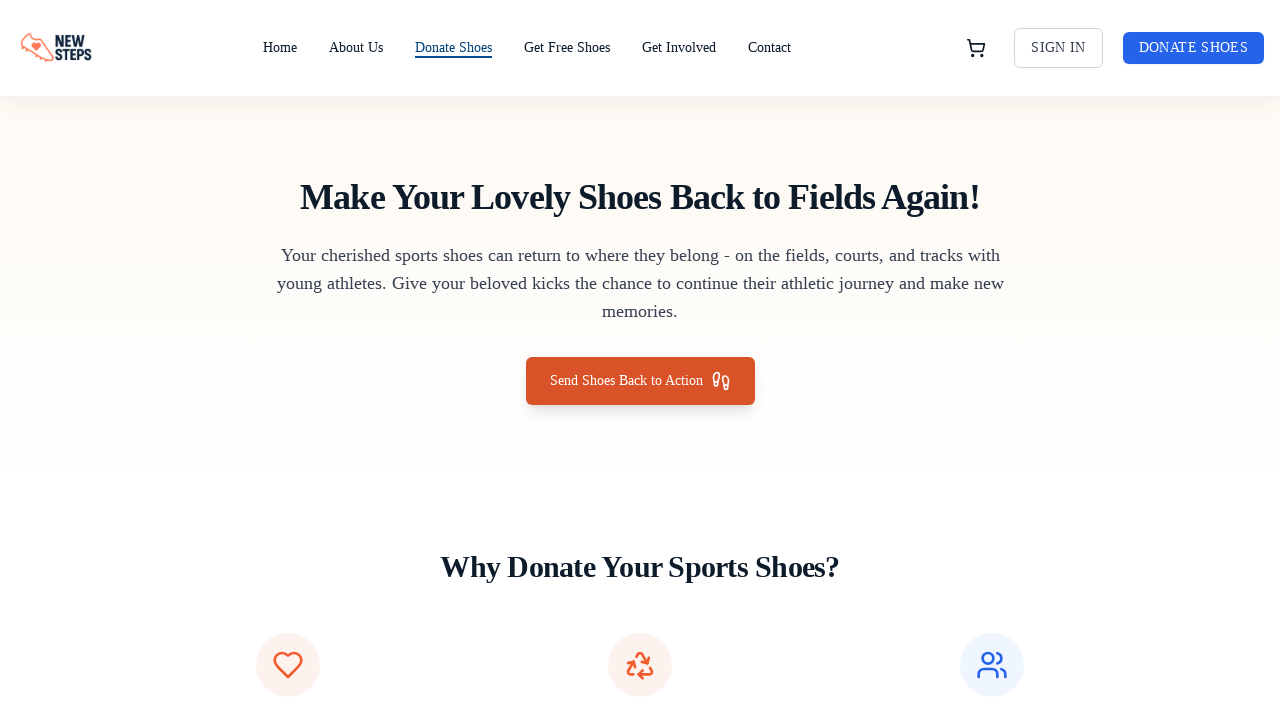

Navigated back to home page
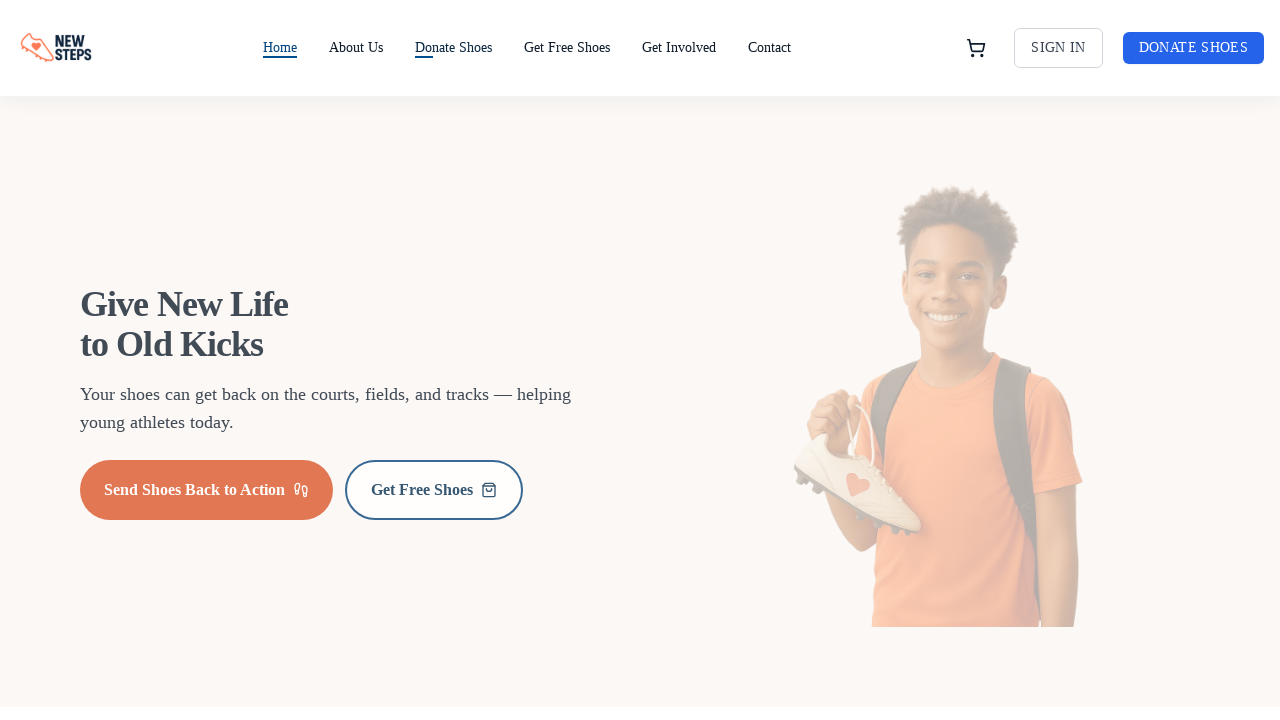

Home page loaded and waited for 1 second
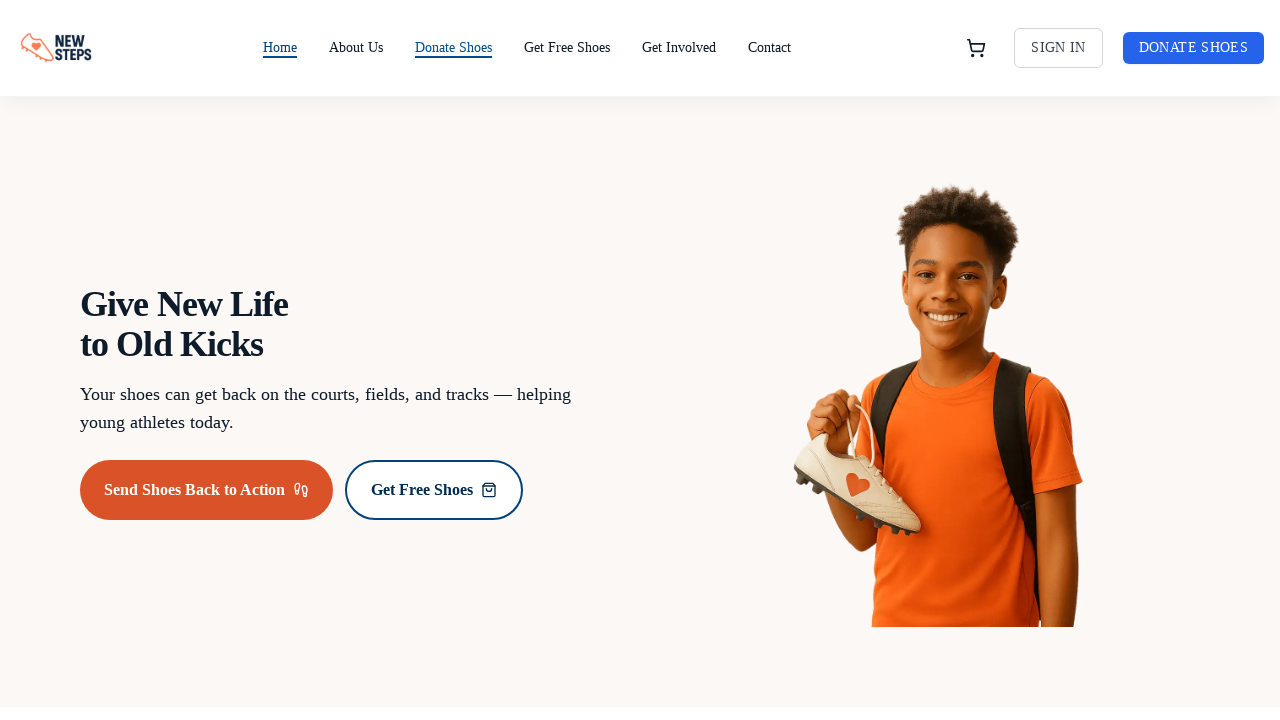

Located Request Shoes navigation link
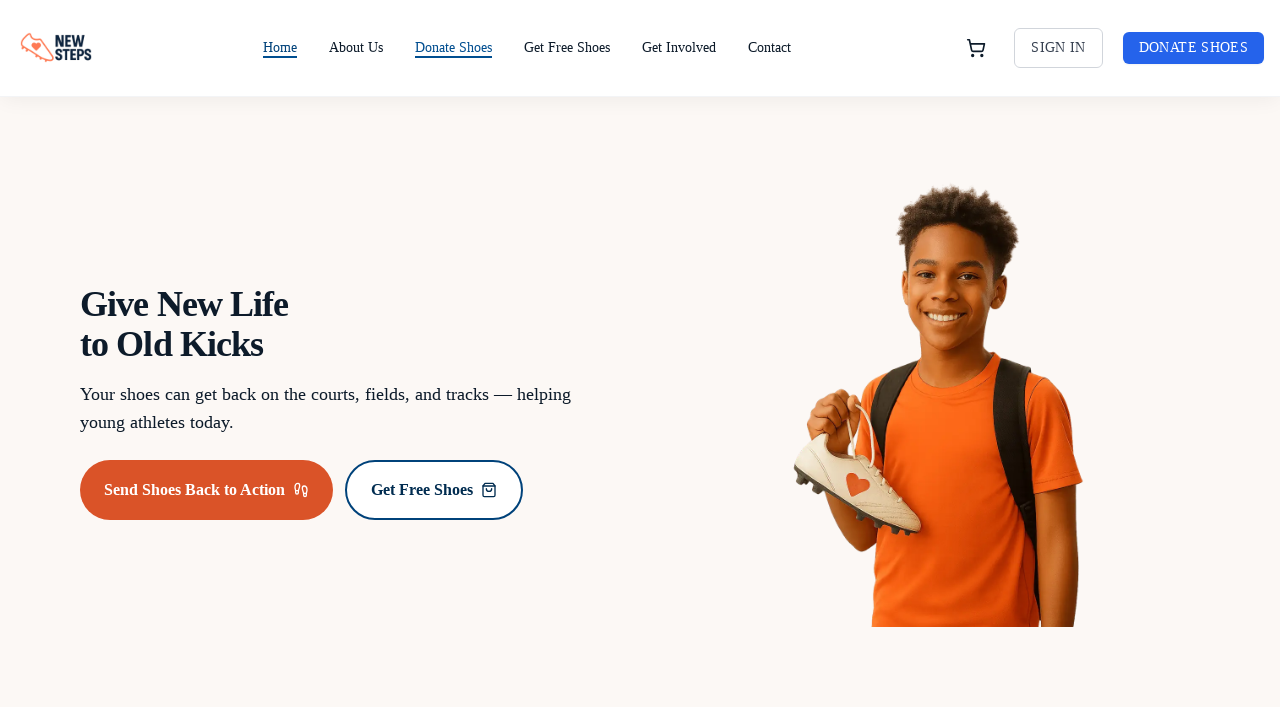

Clicked Request Shoes navigation link at (567, 48) on a:has-text("Request Shoes"), nav a[href*="/shoes"] >> nth=0
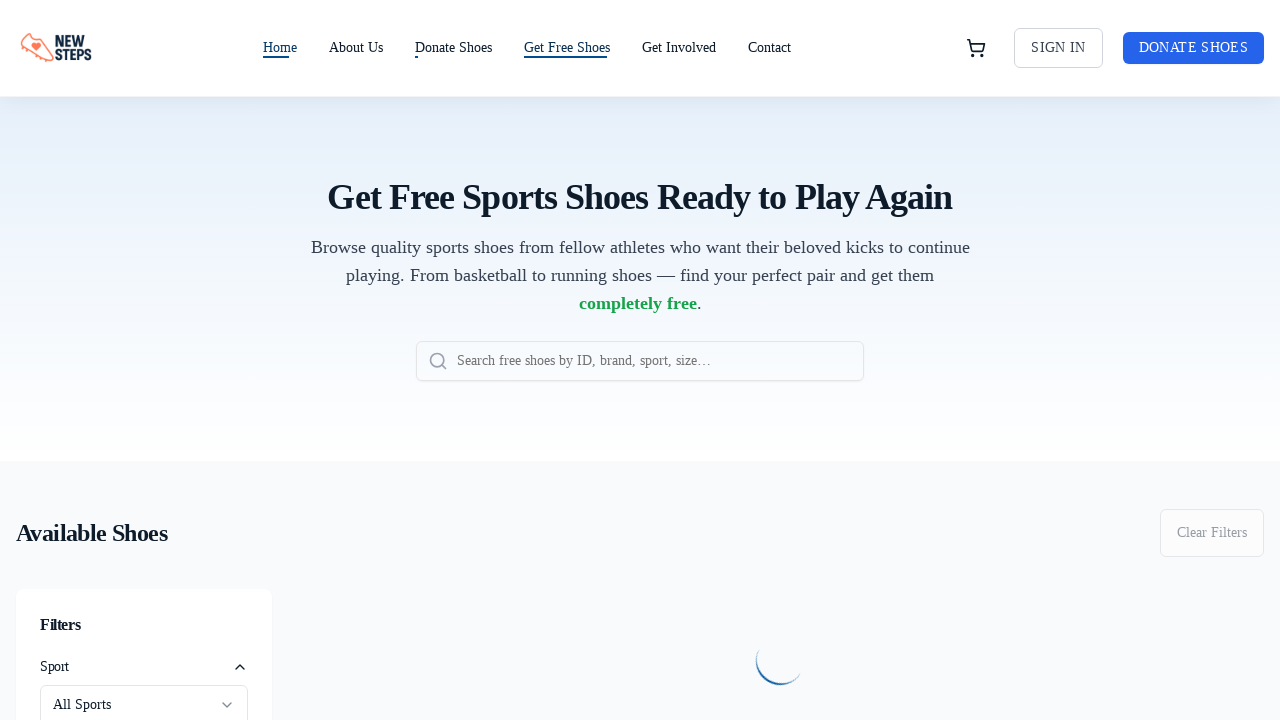

Request Shoes page loaded and waited for 2 seconds
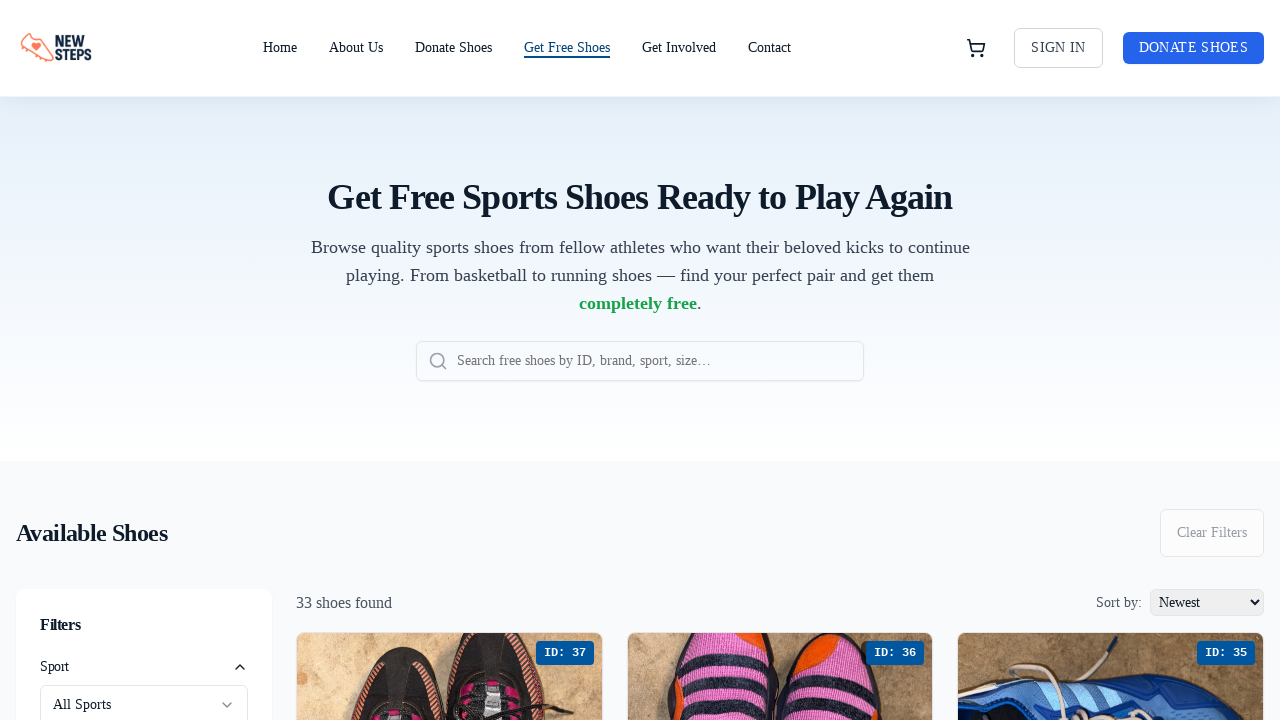

Navigated back to home page
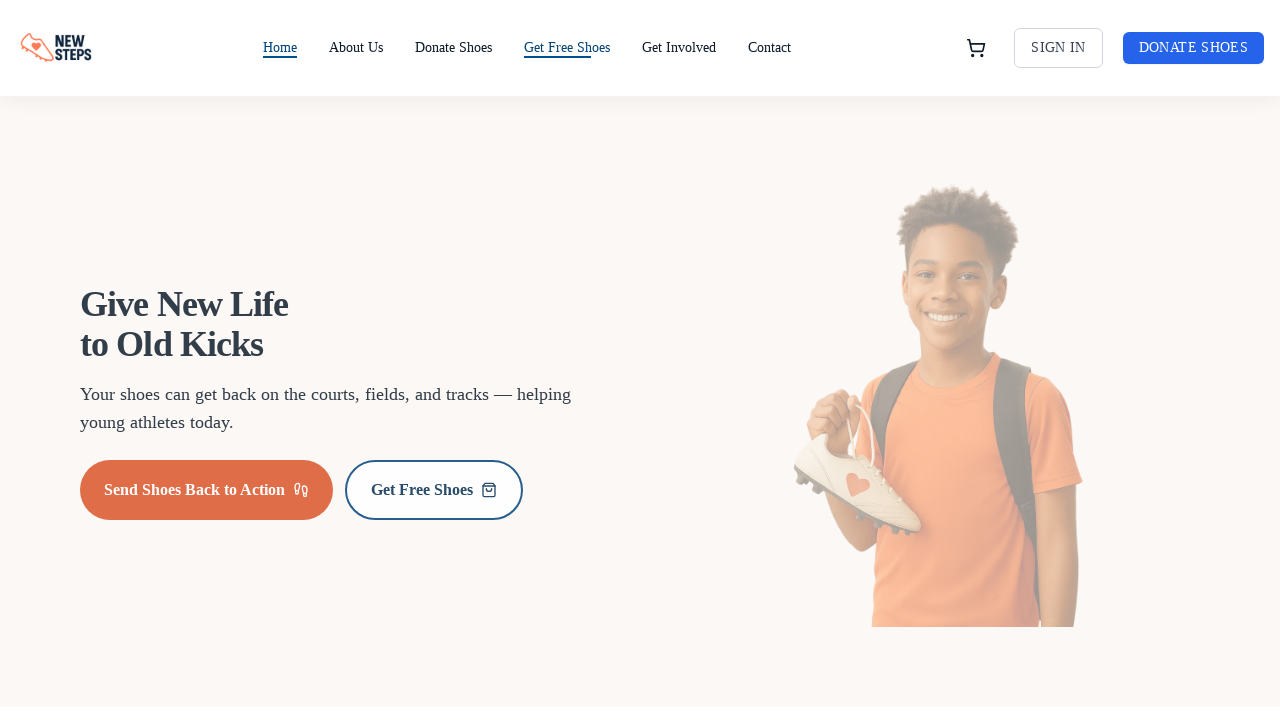

Home page loaded and waited for 1 second
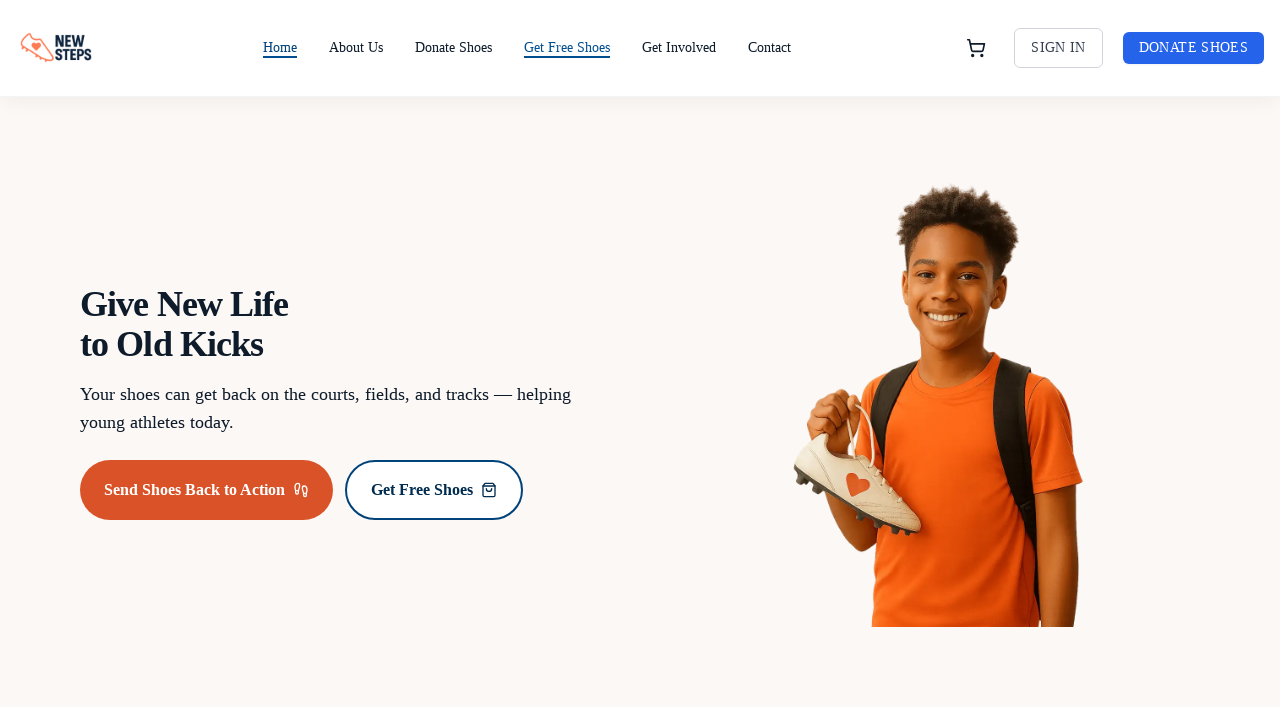

Located Contact navigation link
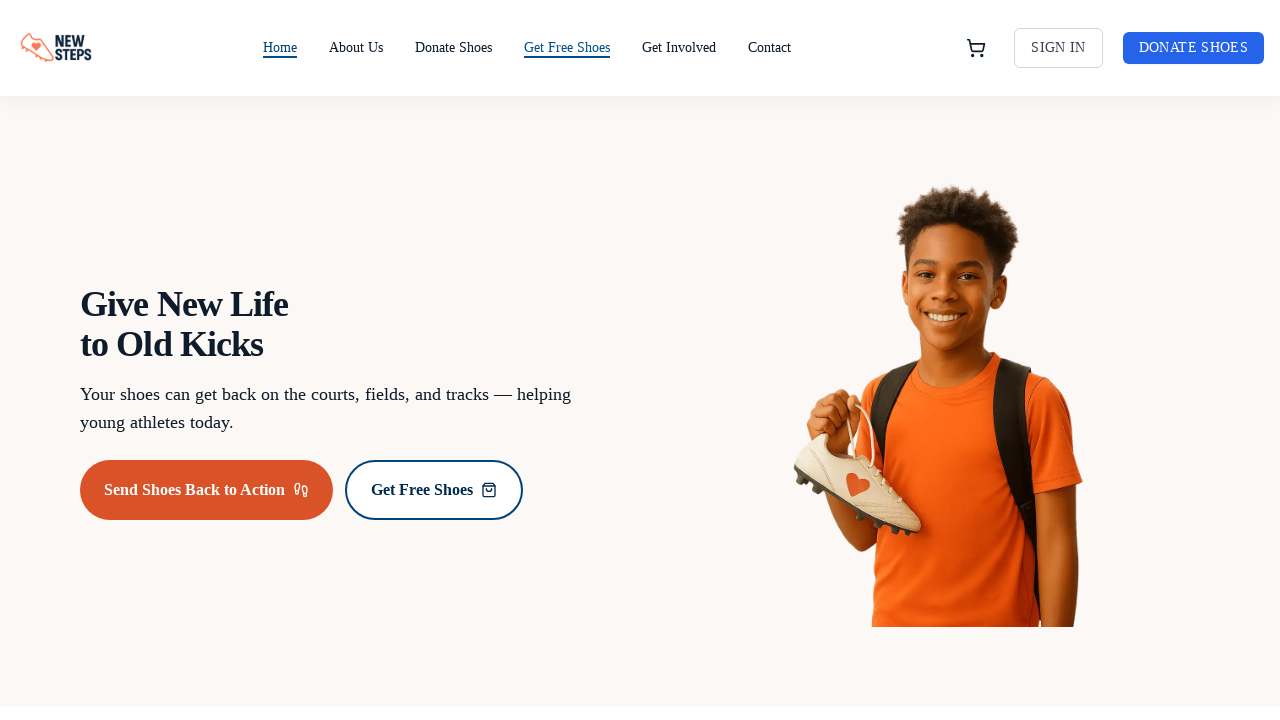

Clicked Contact navigation link at (770, 48) on a:has-text("Contact"), nav a[href*="/contact"] >> nth=0
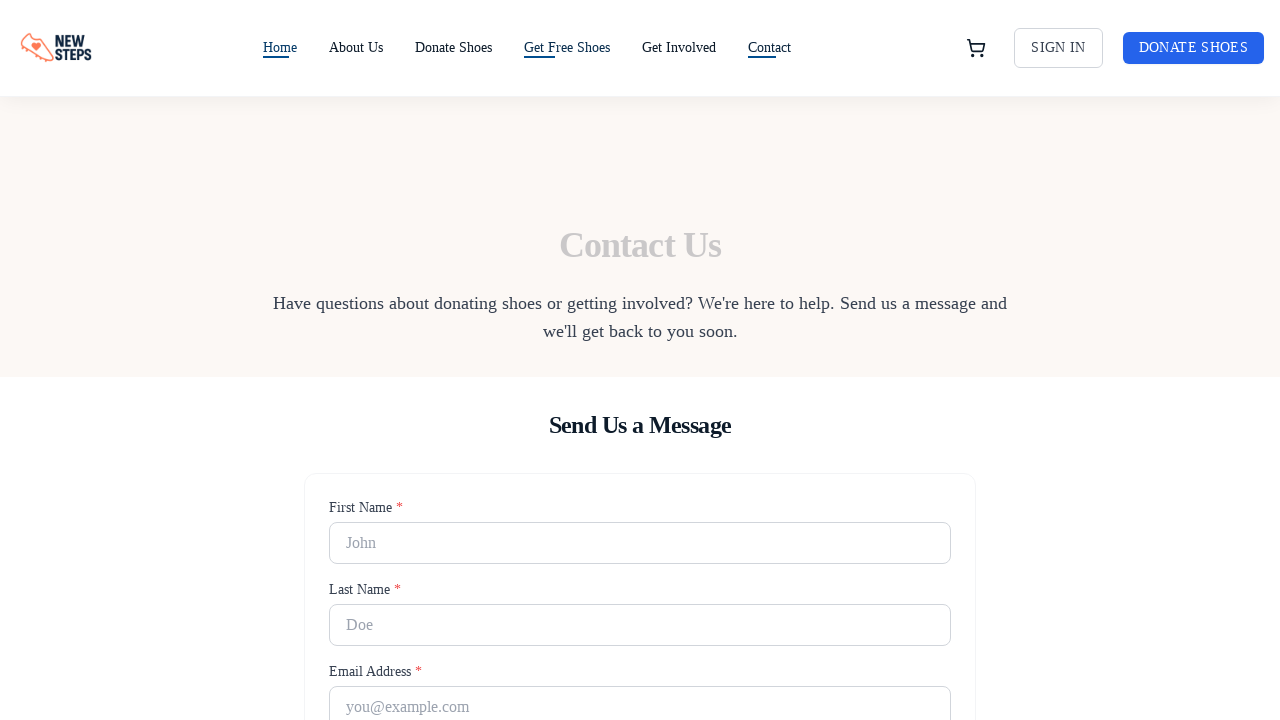

Contact page loaded and waited for 2 seconds
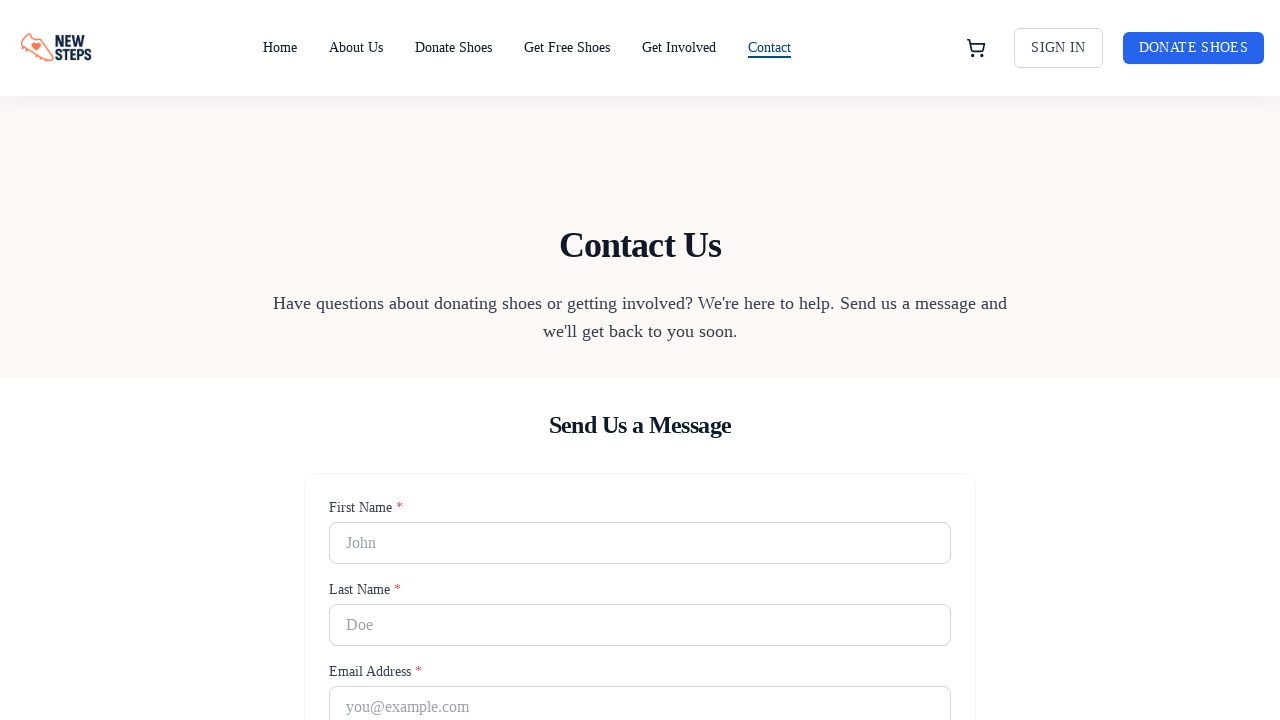

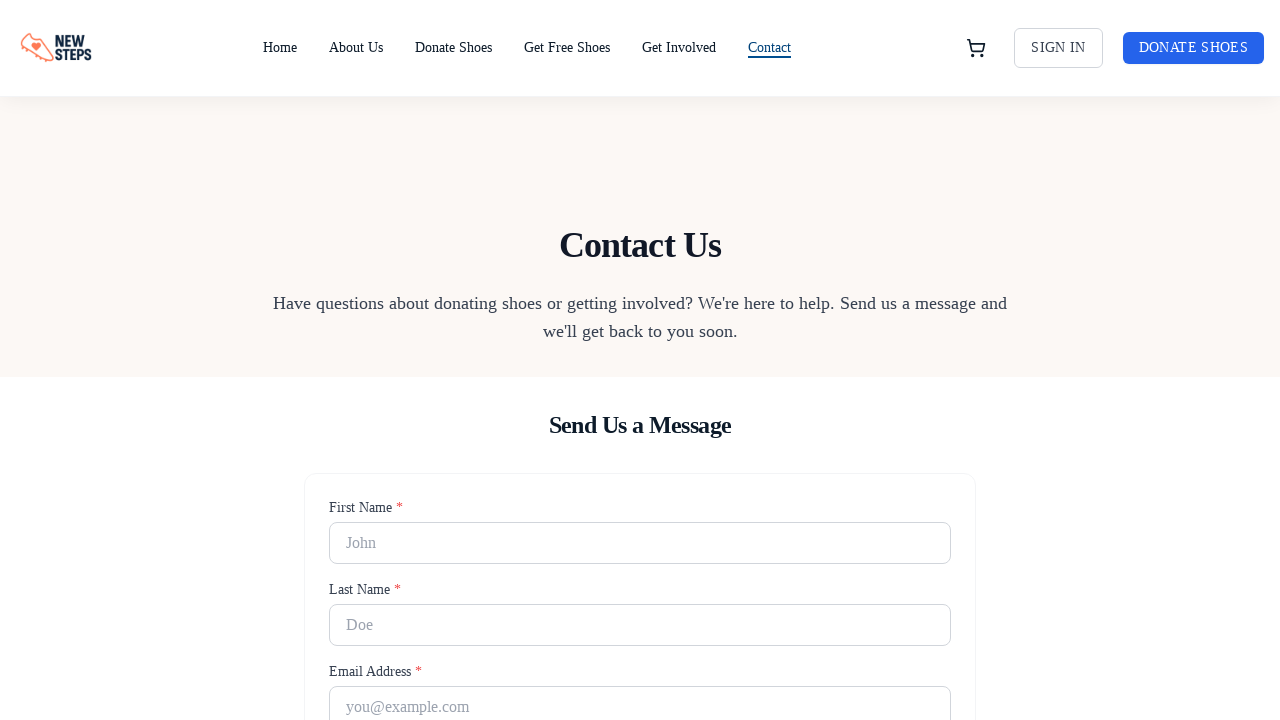